Tests navigation on Playwright documentation site by clicking the "Get started" link and verifying the Installation heading is visible

Starting URL: https://playwright.dev/

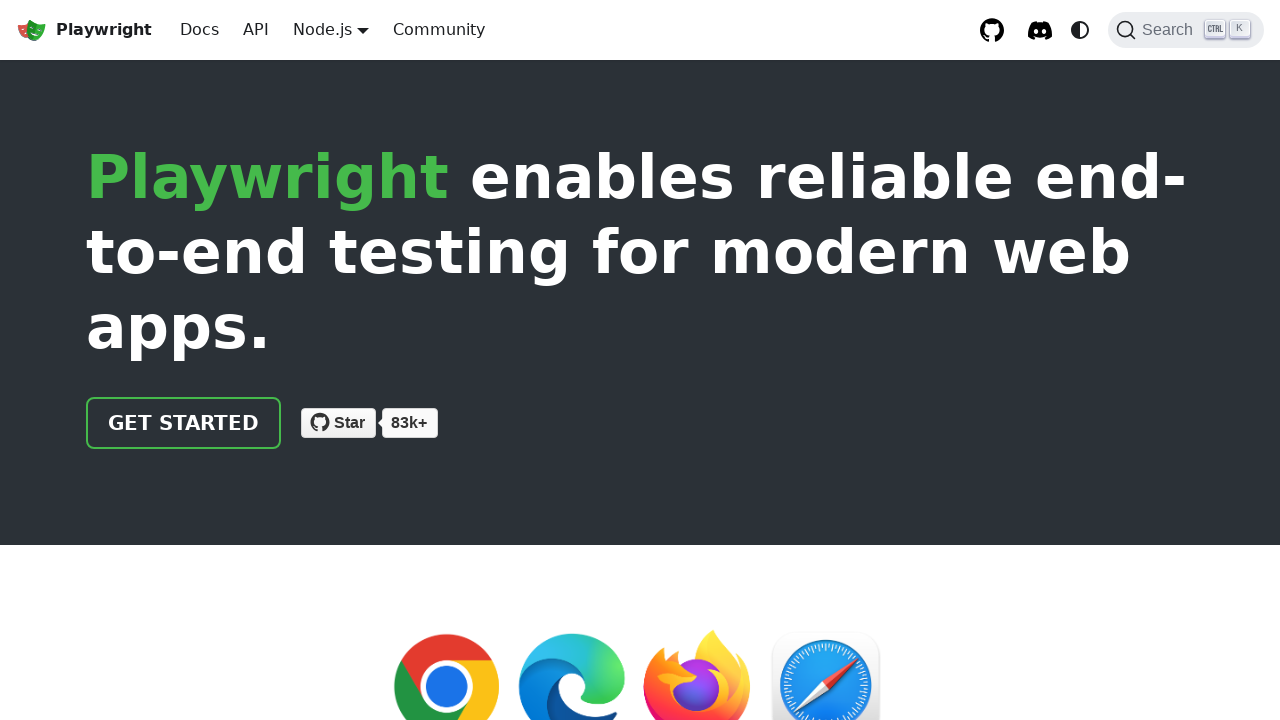

Clicked 'Get started' link on Playwright documentation site at (184, 423) on internal:role=link[name="Get started"i]
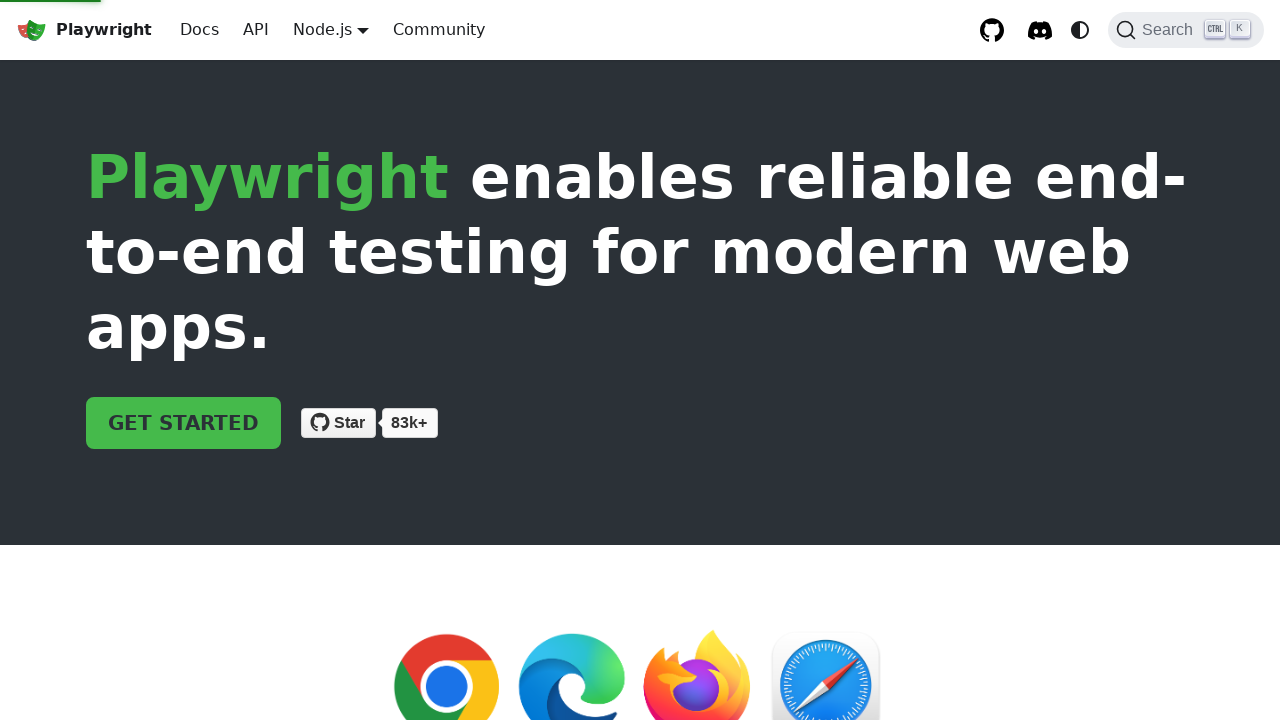

Installation heading is now visible after navigation
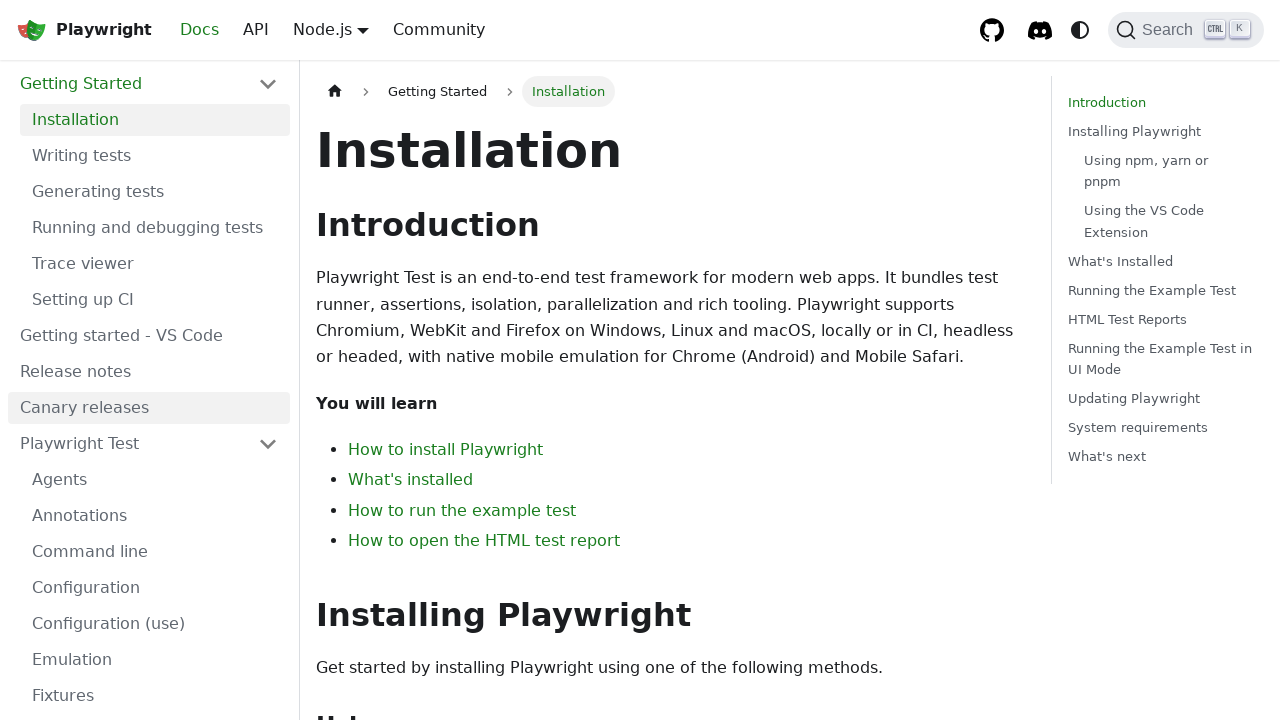

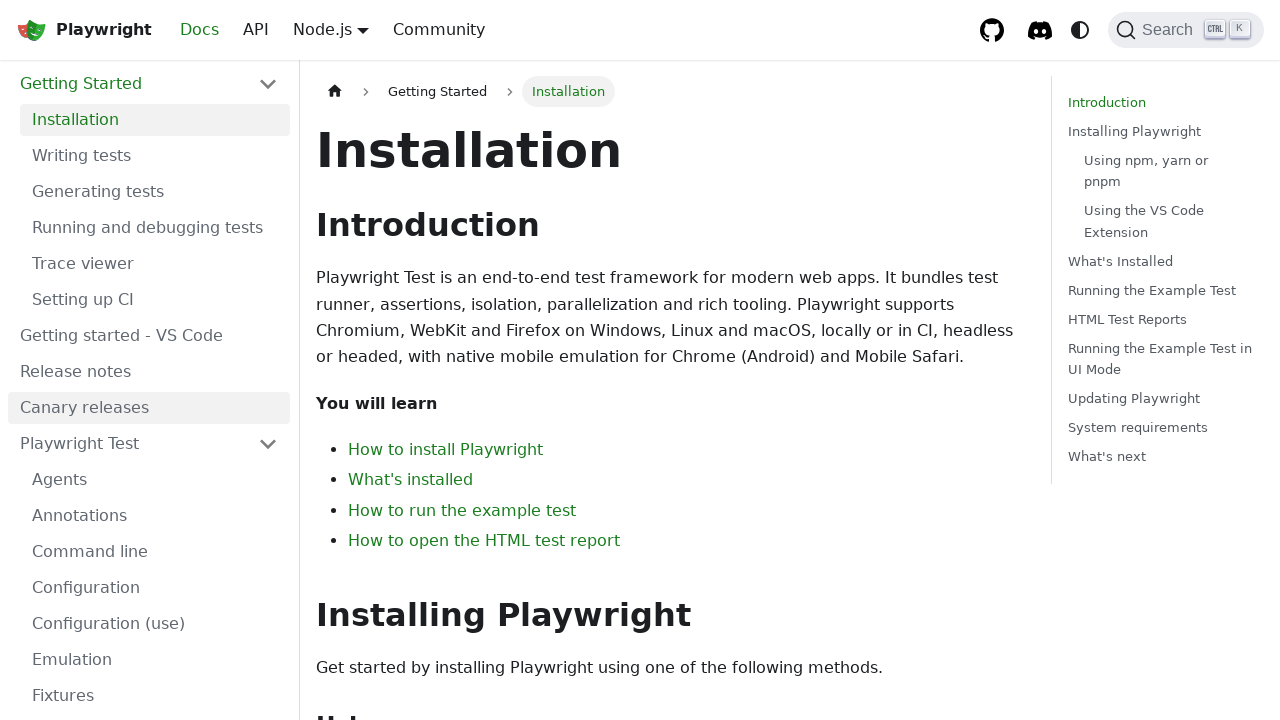